Tests handling of child windows by clicking a link that opens a new page, extracting text from the child page, and using that text to fill a form field

Starting URL: https://rahulshettyacademy.com/loginpagePractise/

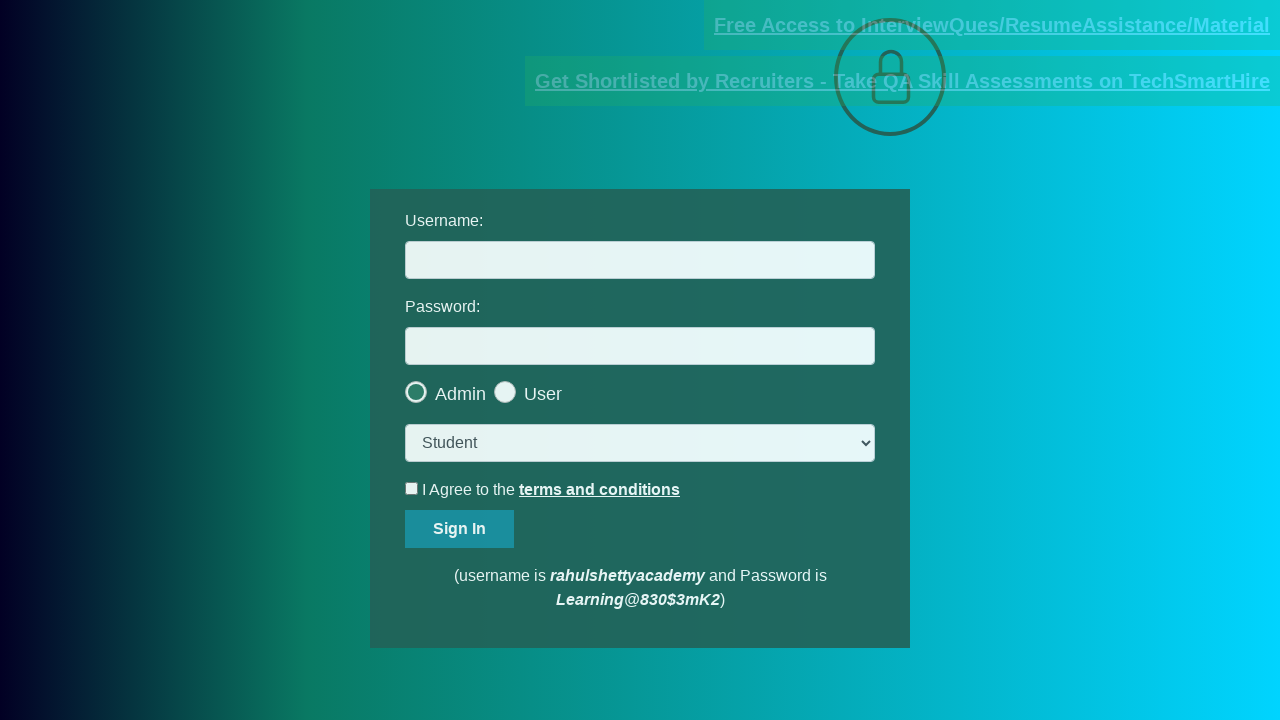

Located documents link
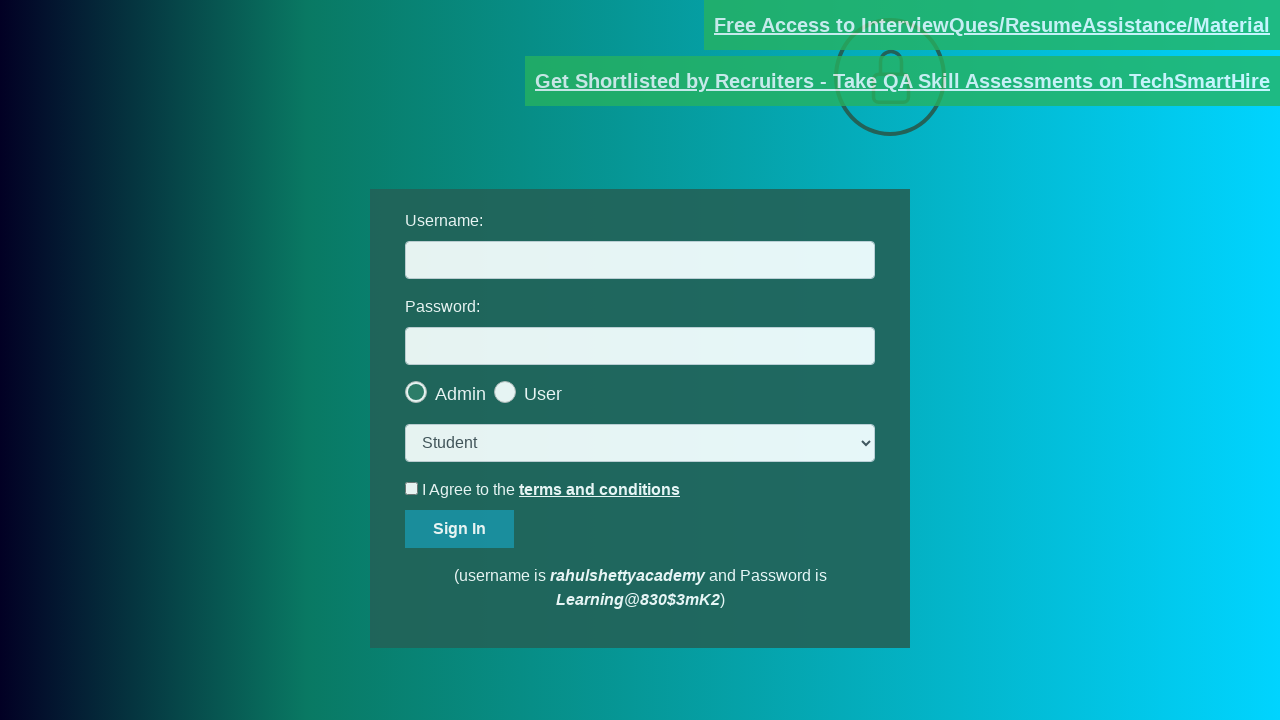

Clicked documents link and new page opened at (992, 25) on [href*="documents-request"]
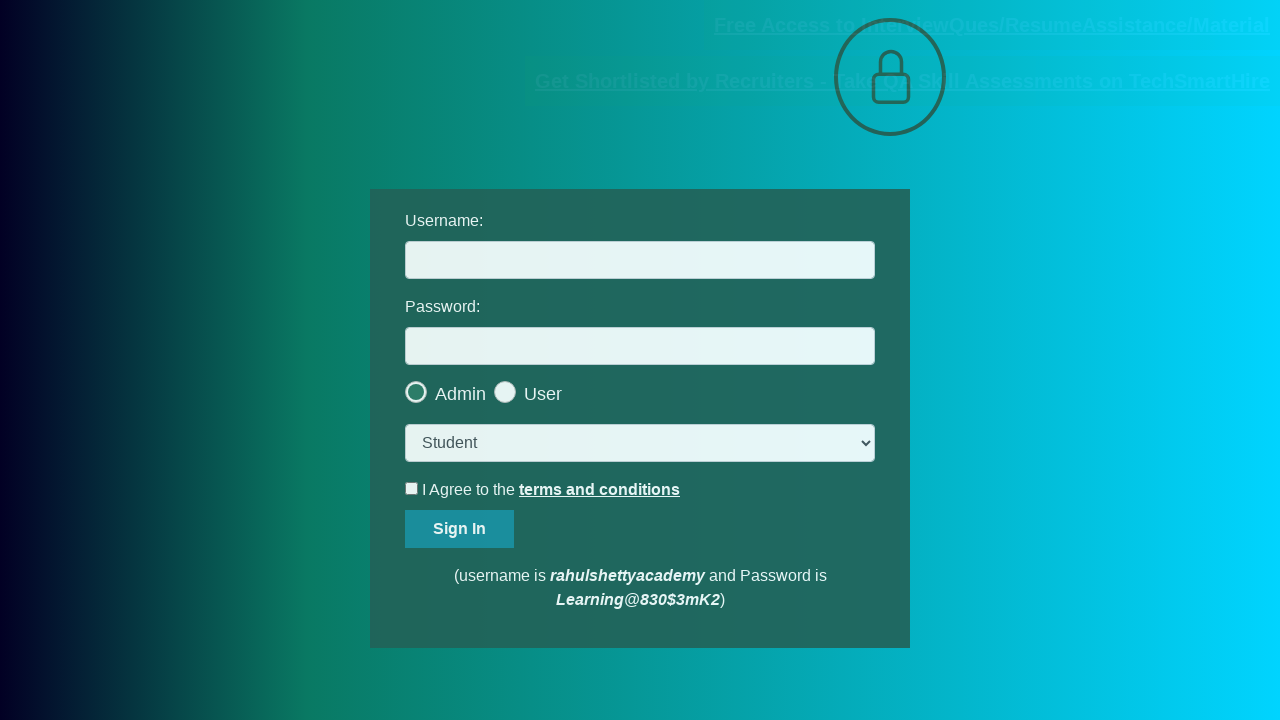

Captured new page object
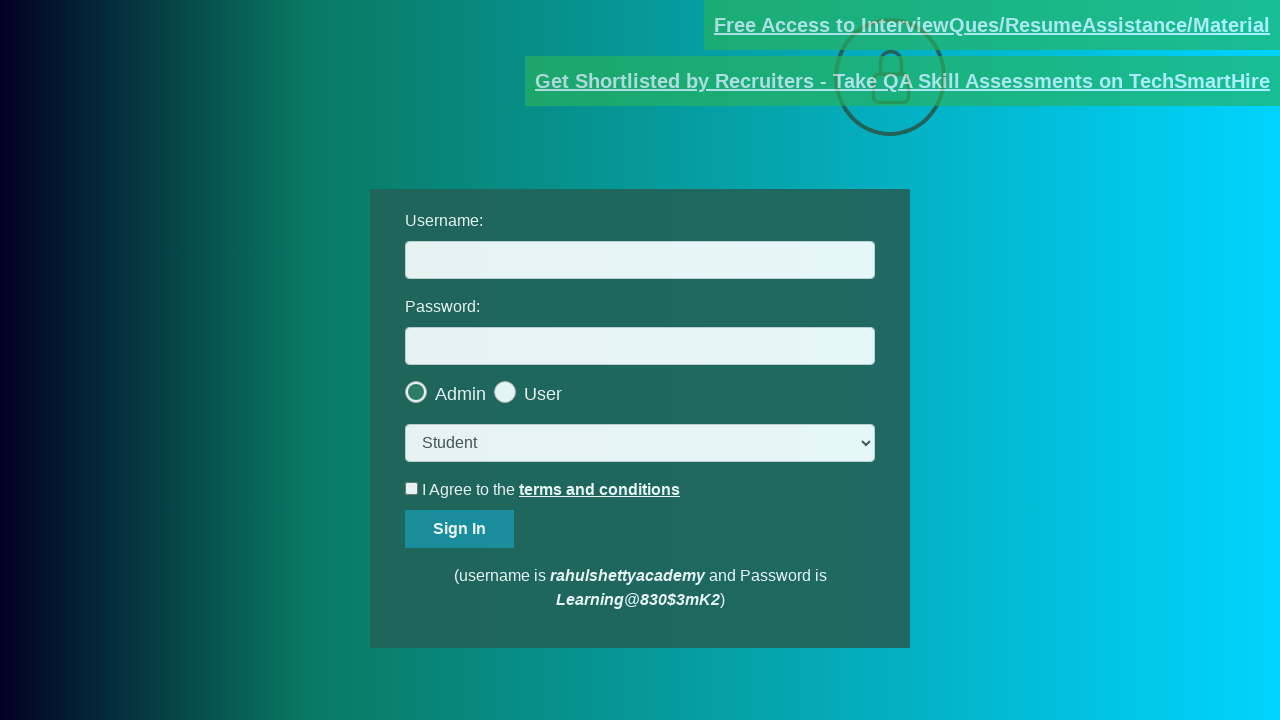

New page loaded
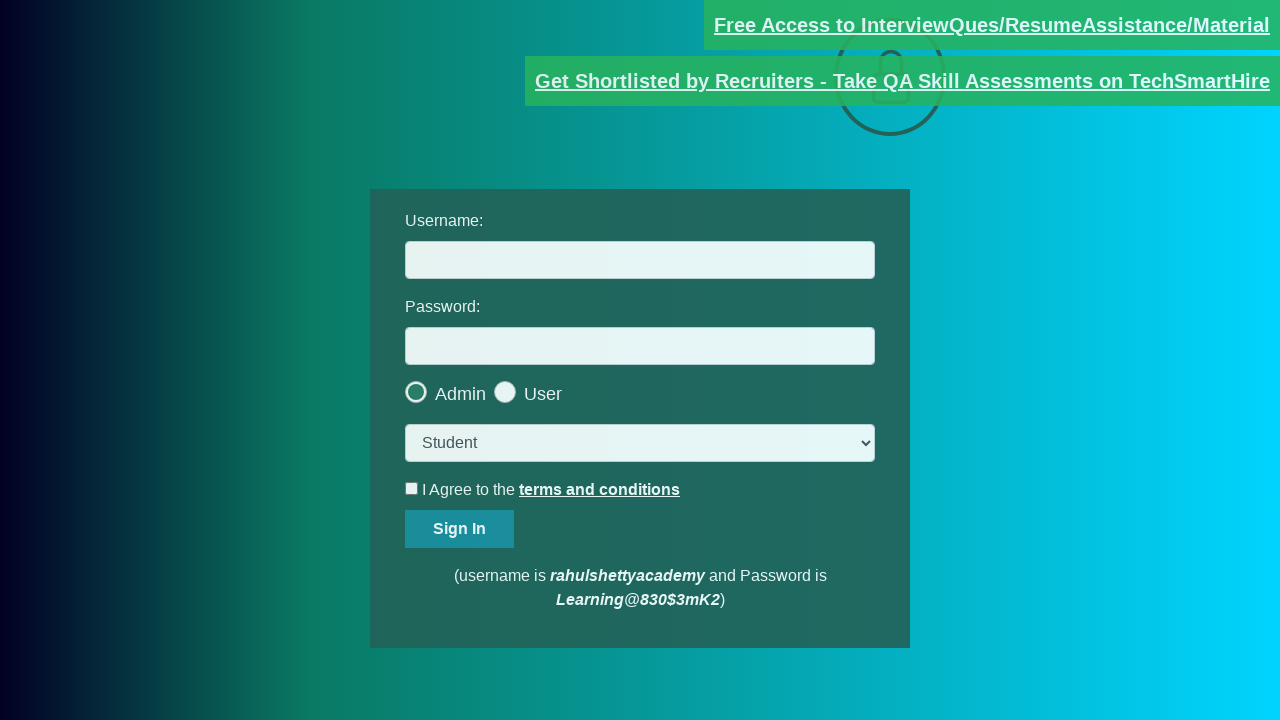

Extracted text from red element on child page
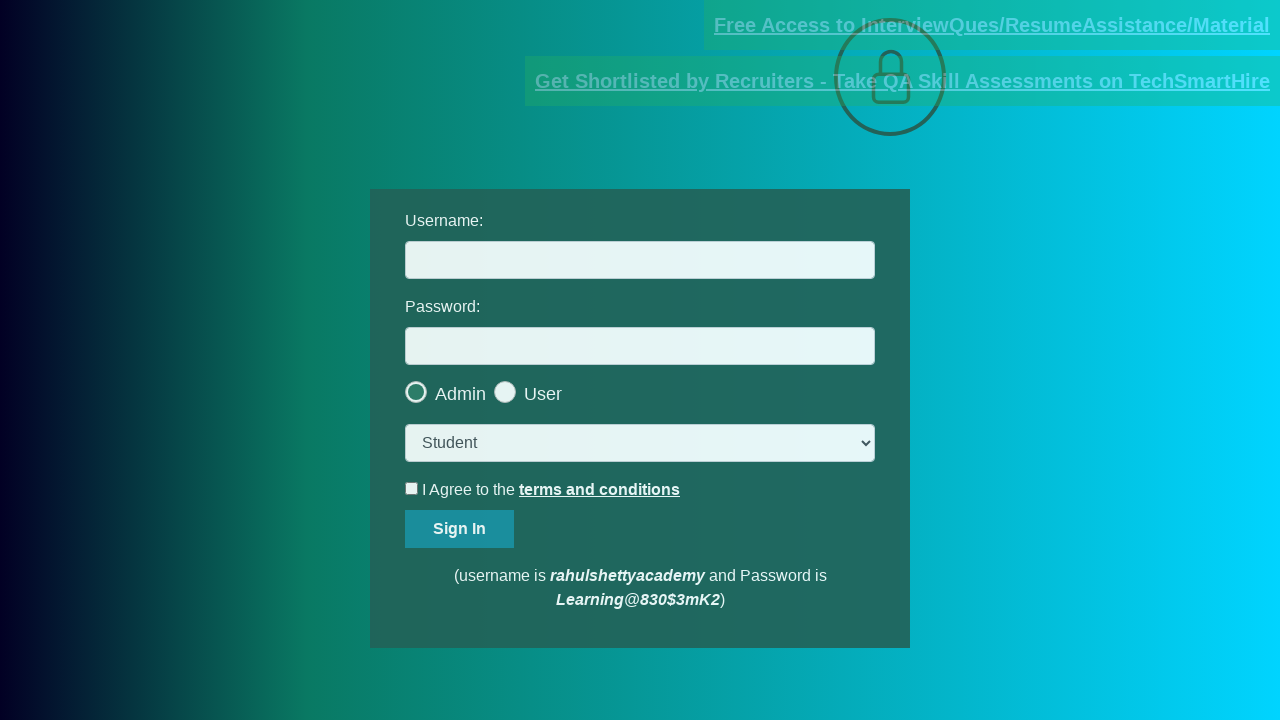

Split text by @ symbol to extract email domain
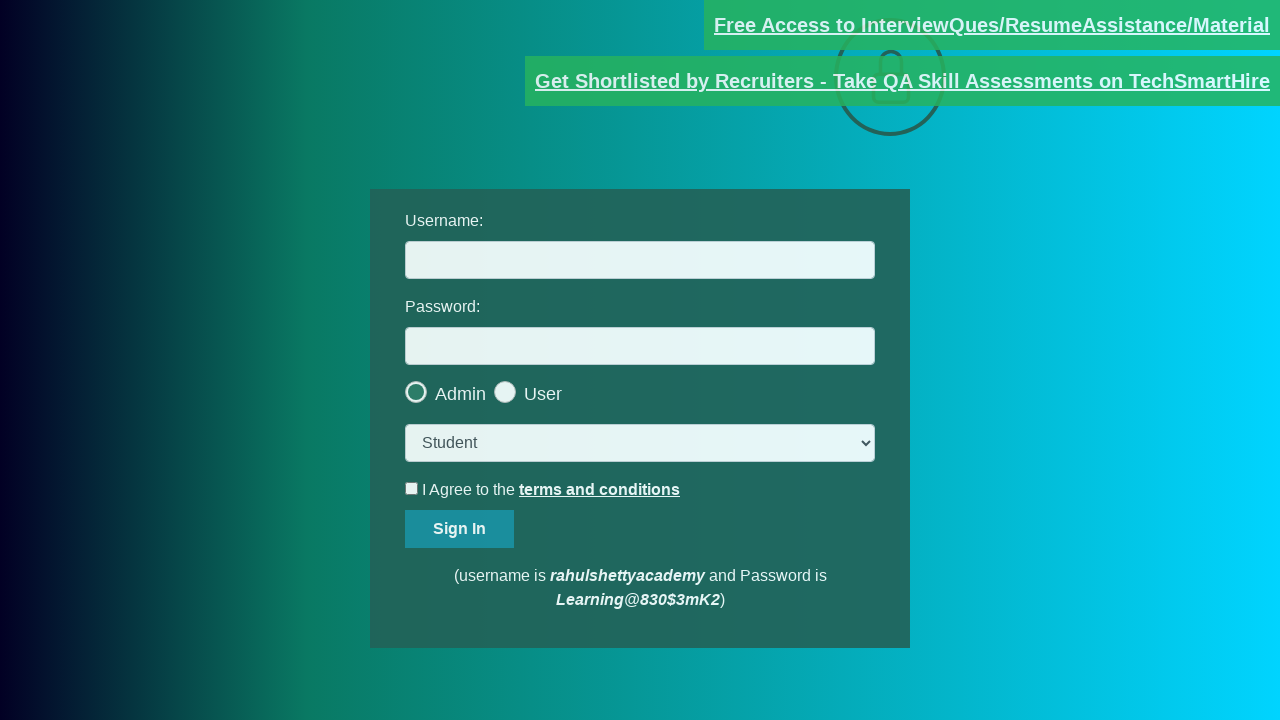

Extracted email domain portion
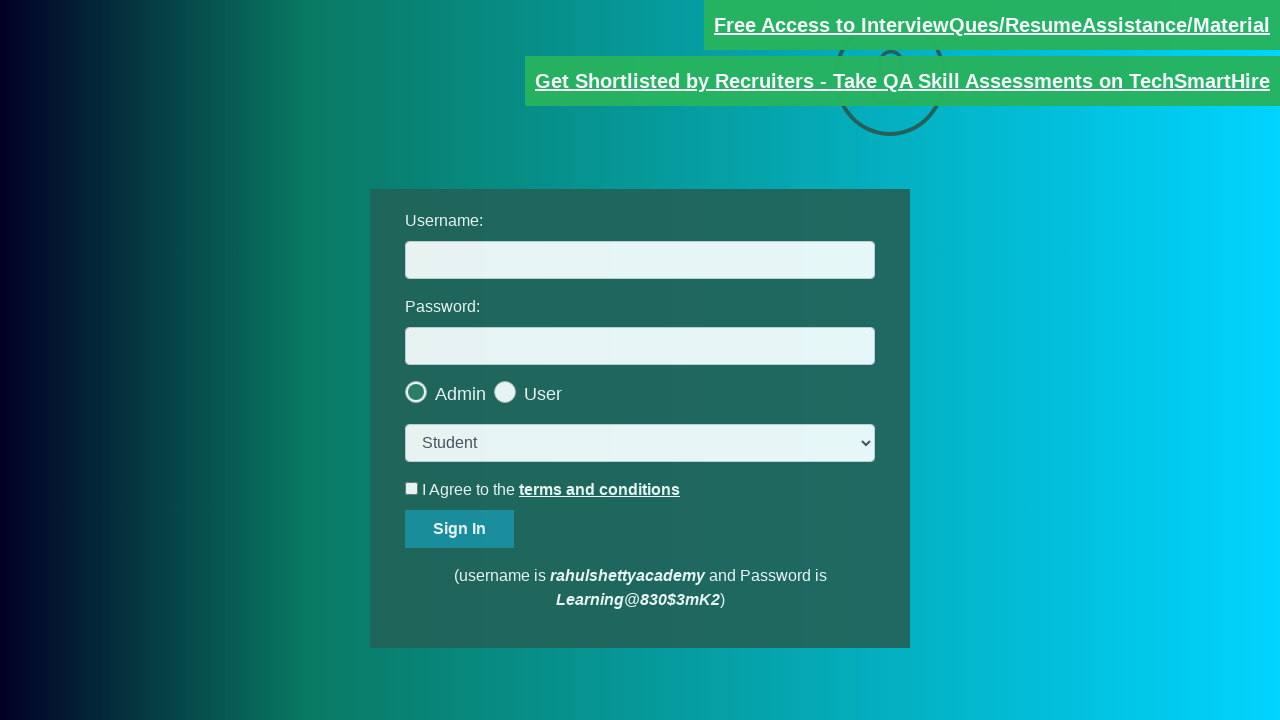

Constructed full email address from extracted parts
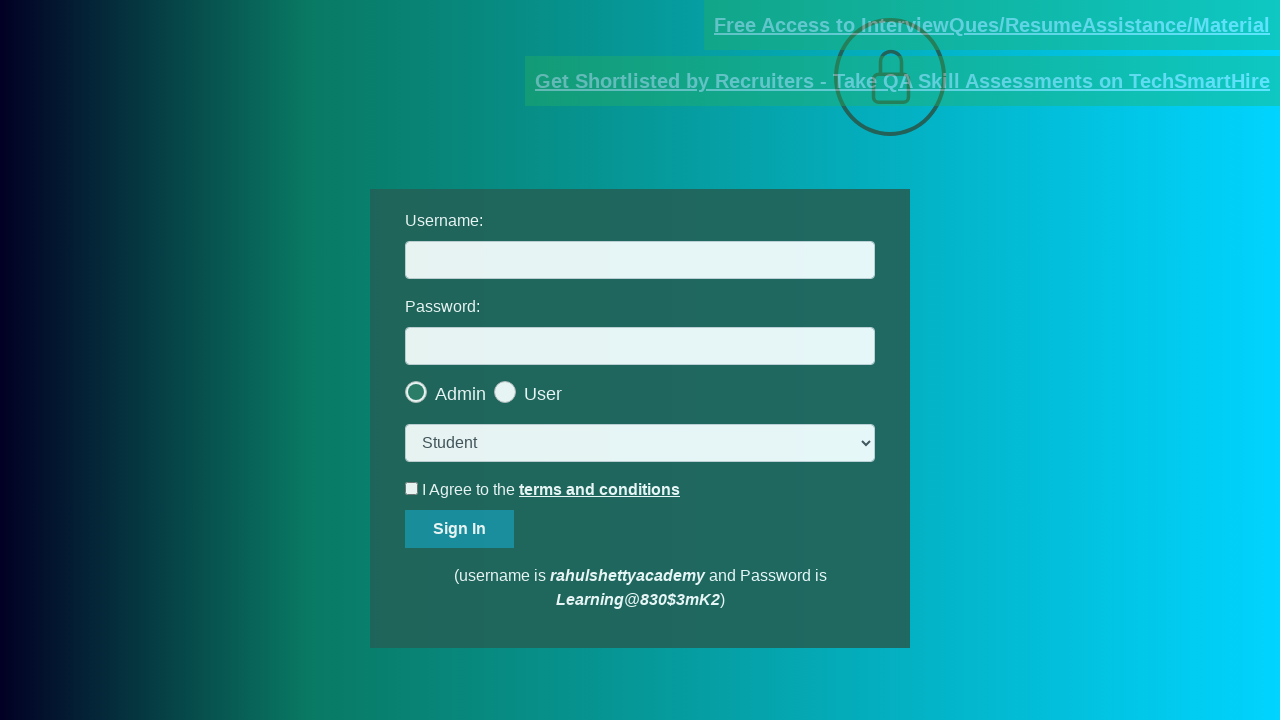

Filled username field with extracted email: mentor@rahulshettyacademy.com on #username
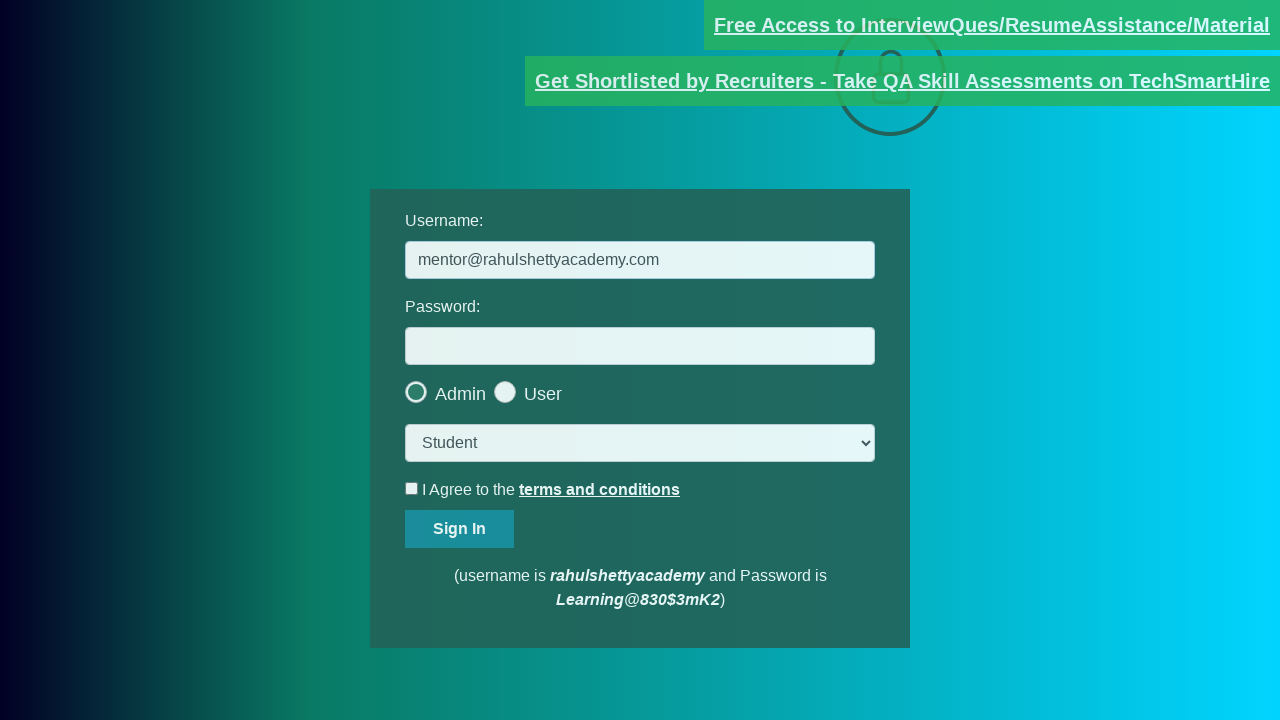

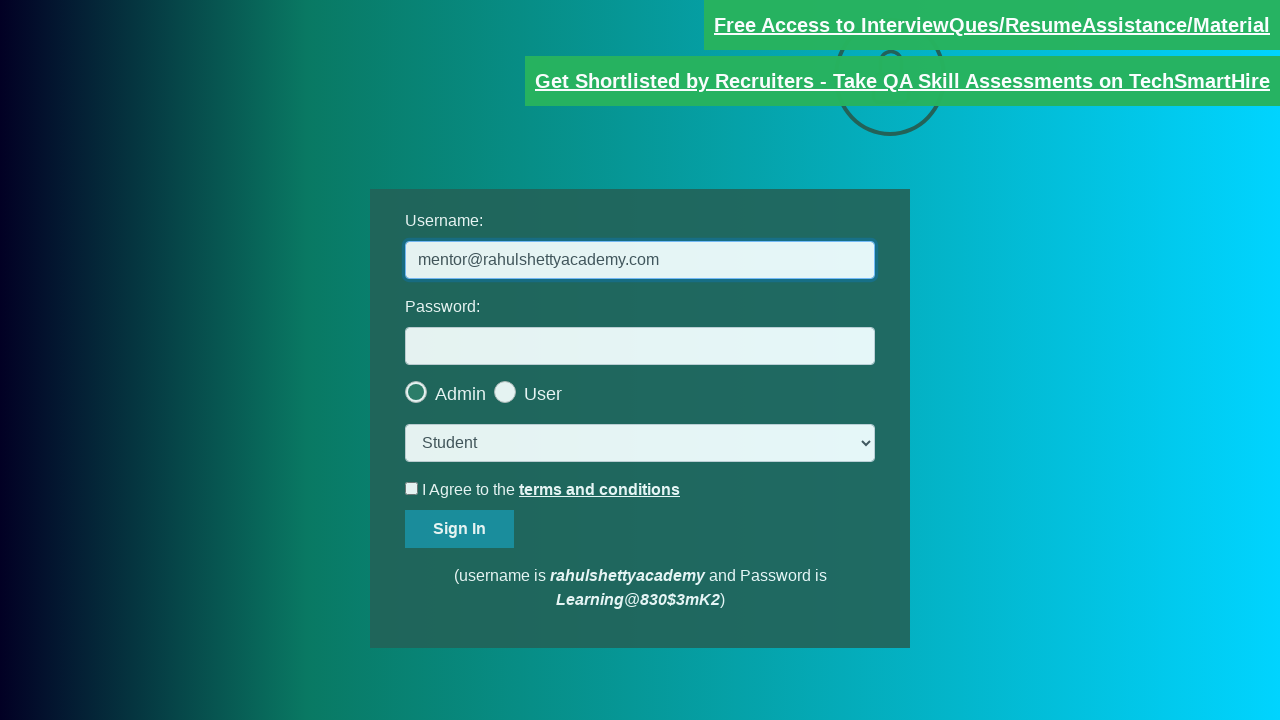